Tests GitHub repository search functionality by searching for a repository, navigating to it, opening the Issues tab, and verifying that a specific issue exists.

Starting URL: https://github.com

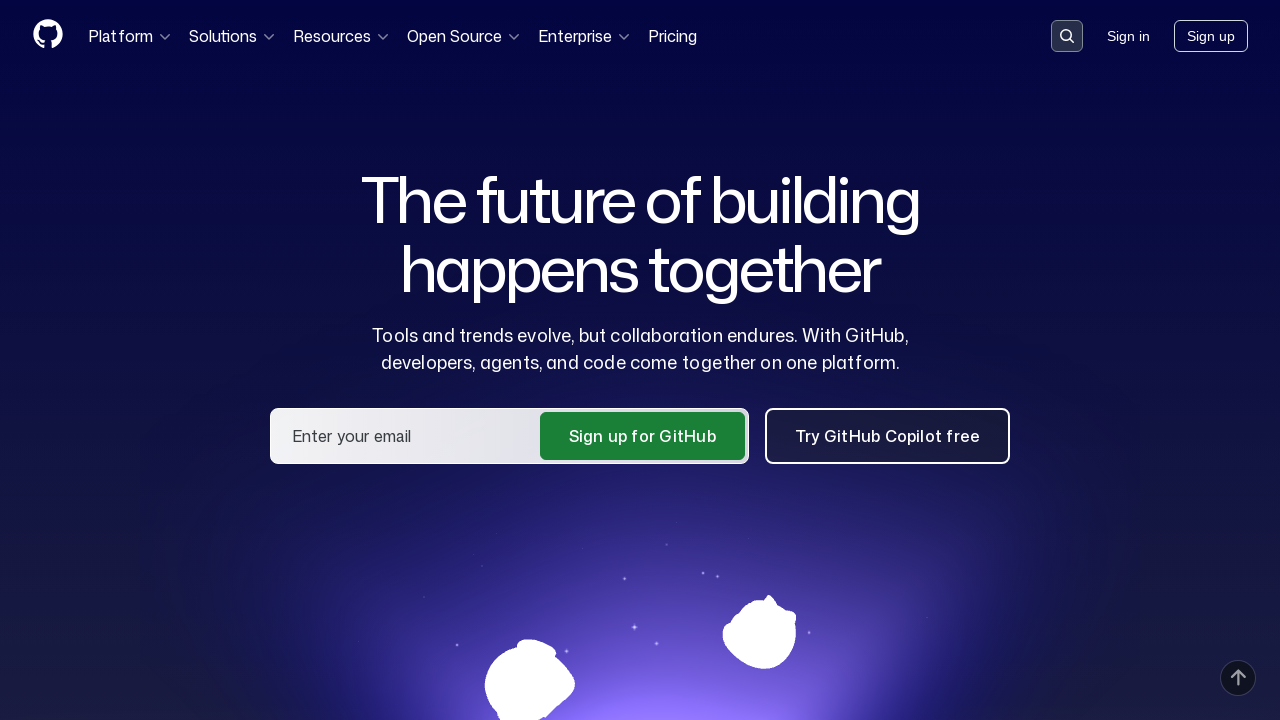

Clicked on search input to activate it at (1067, 36) on .search-input
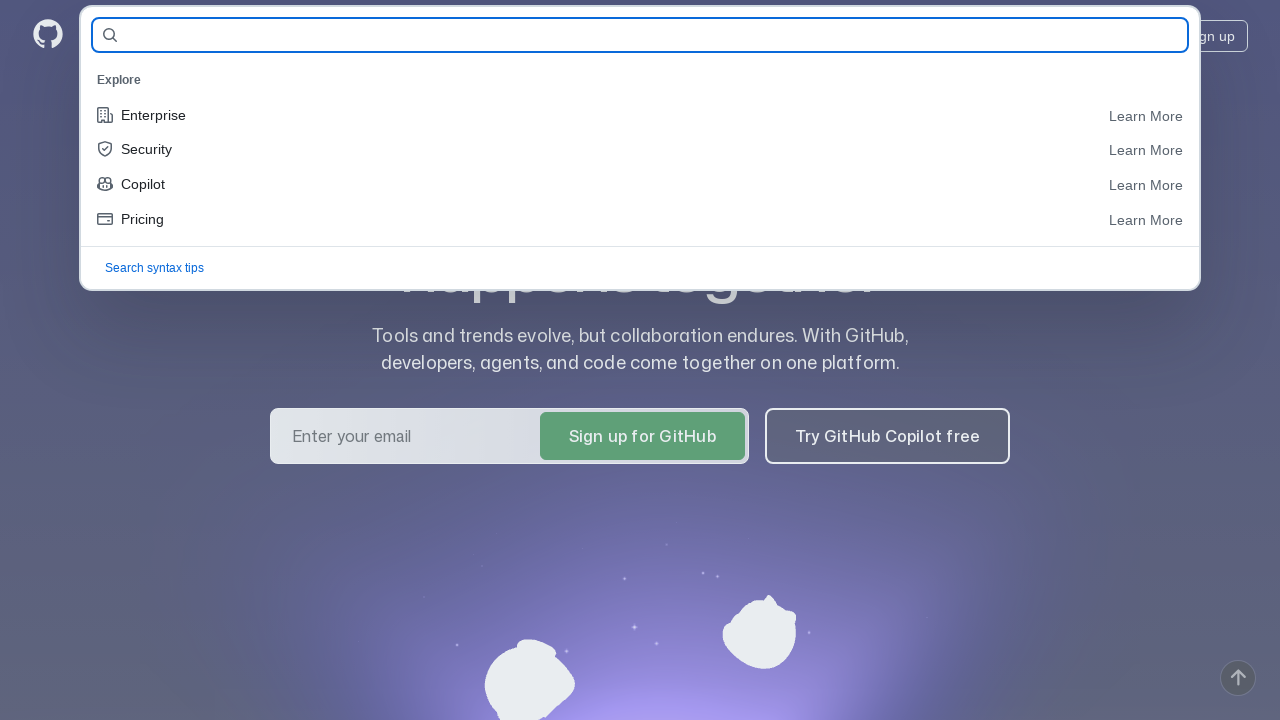

Typed 'selenide/selenide' in search field on #query-builder-test
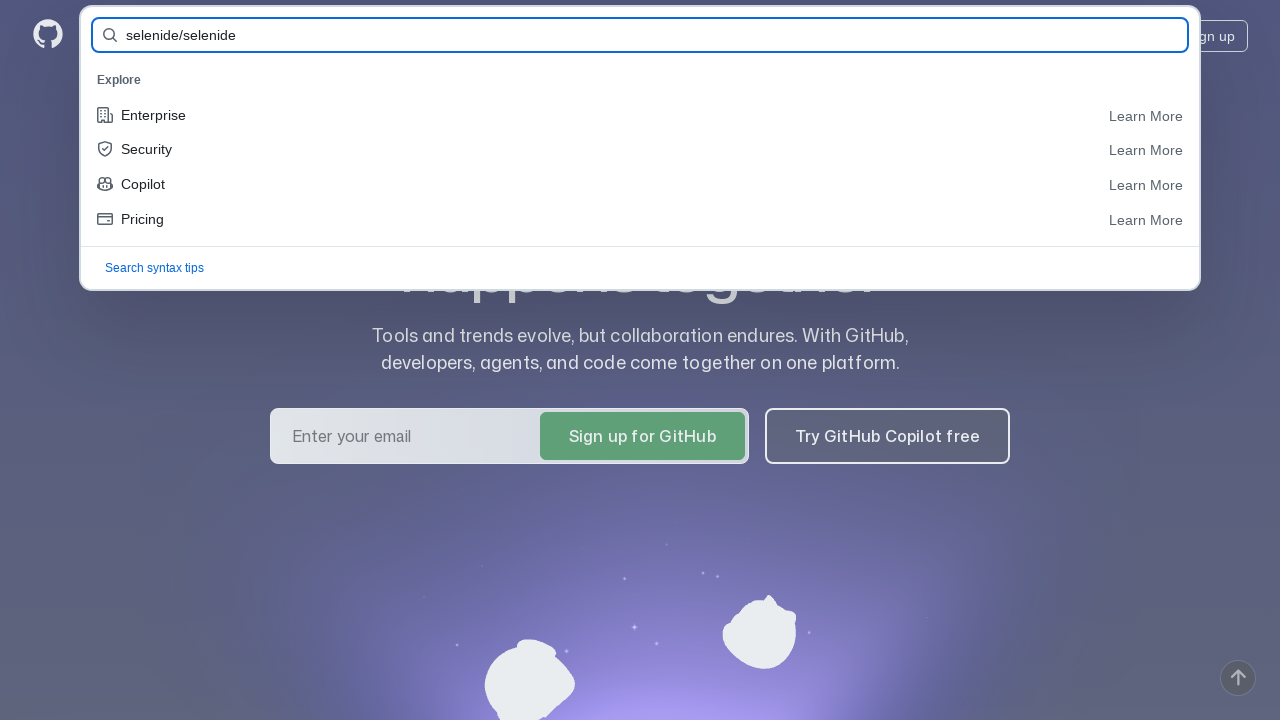

Pressed Enter to submit search form on #query-builder-test
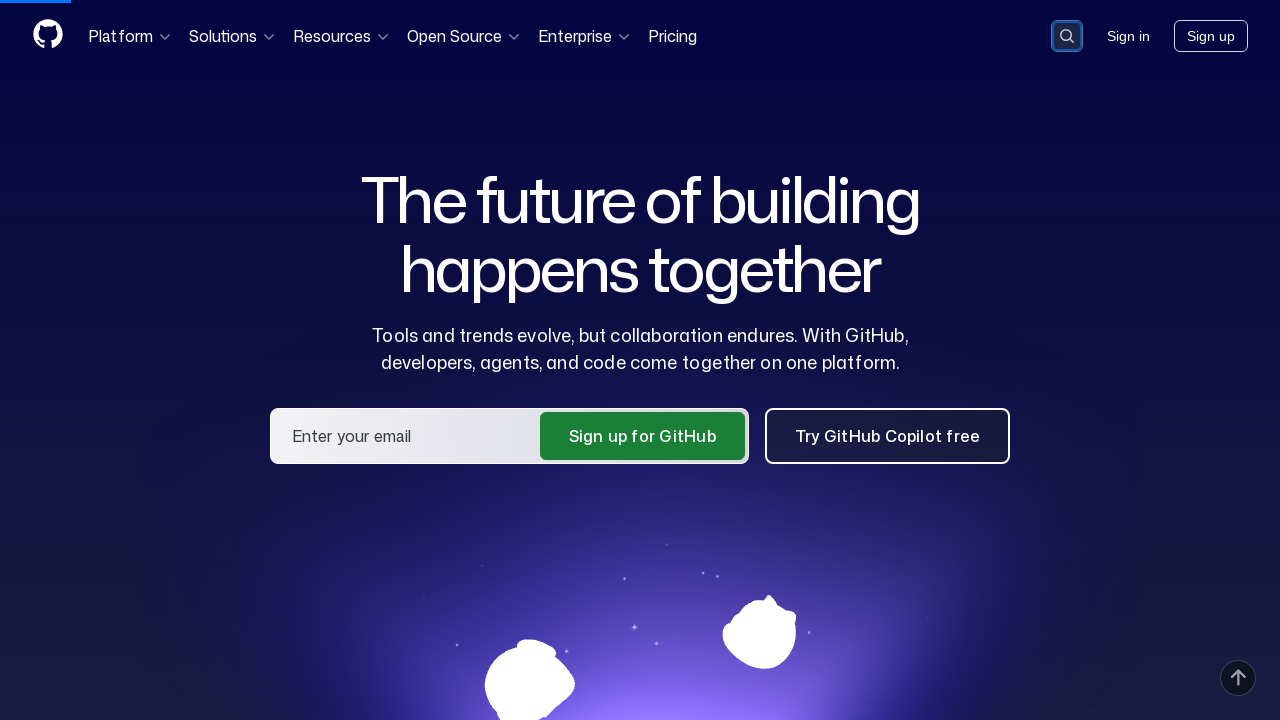

Waited for search results to load
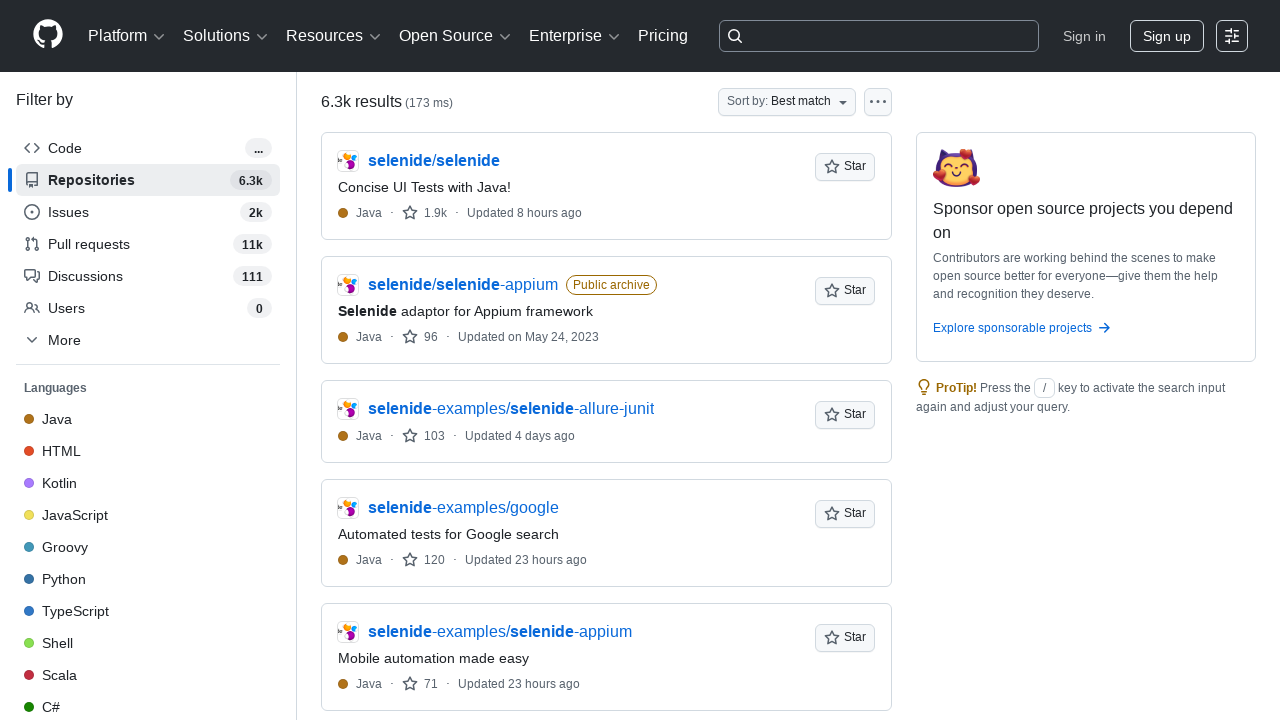

Clicked on selenide/selenide repository link at (434, 161) on a:has-text('selenide/selenide')
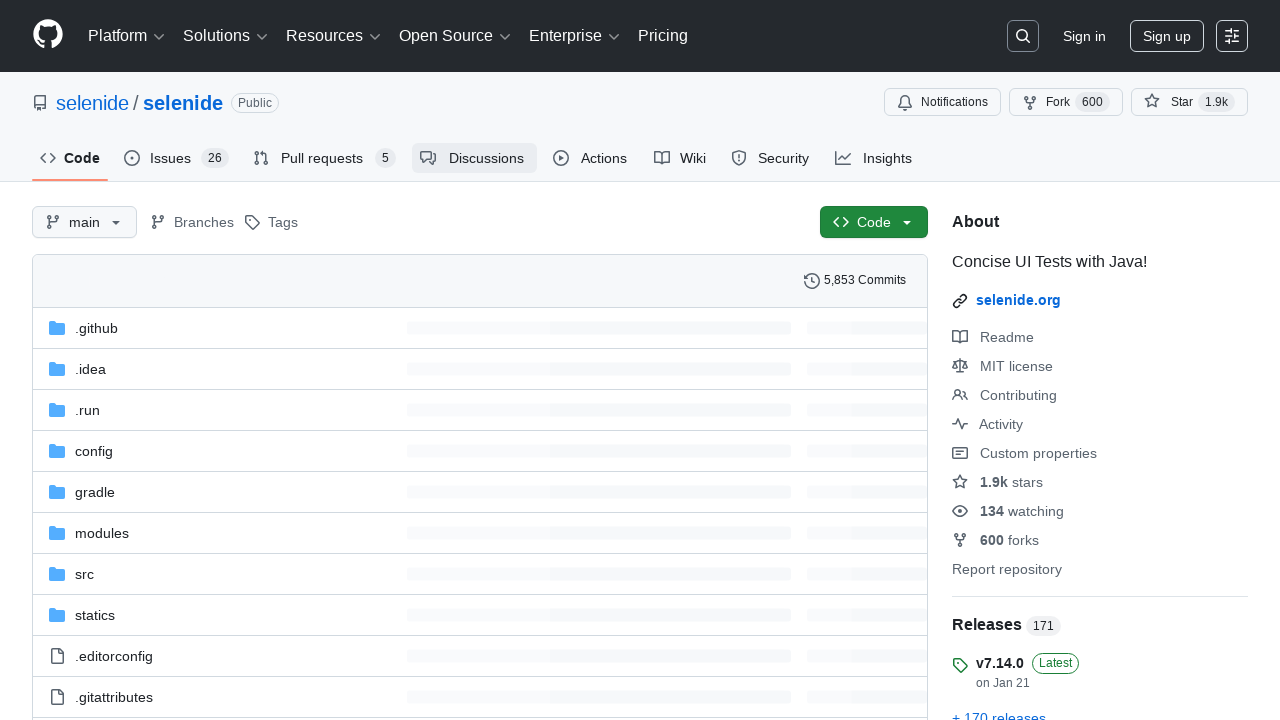

Waited for Issues tab to be available
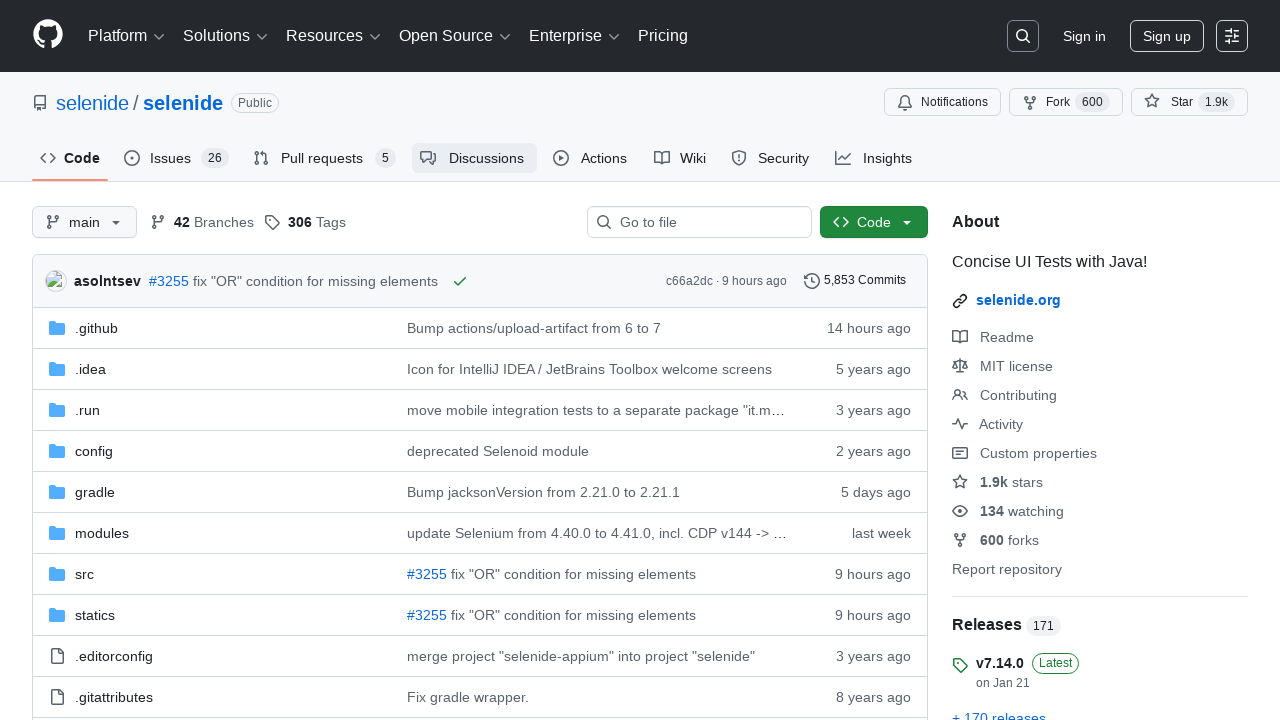

Clicked on Issues tab at (176, 158) on #issues-tab
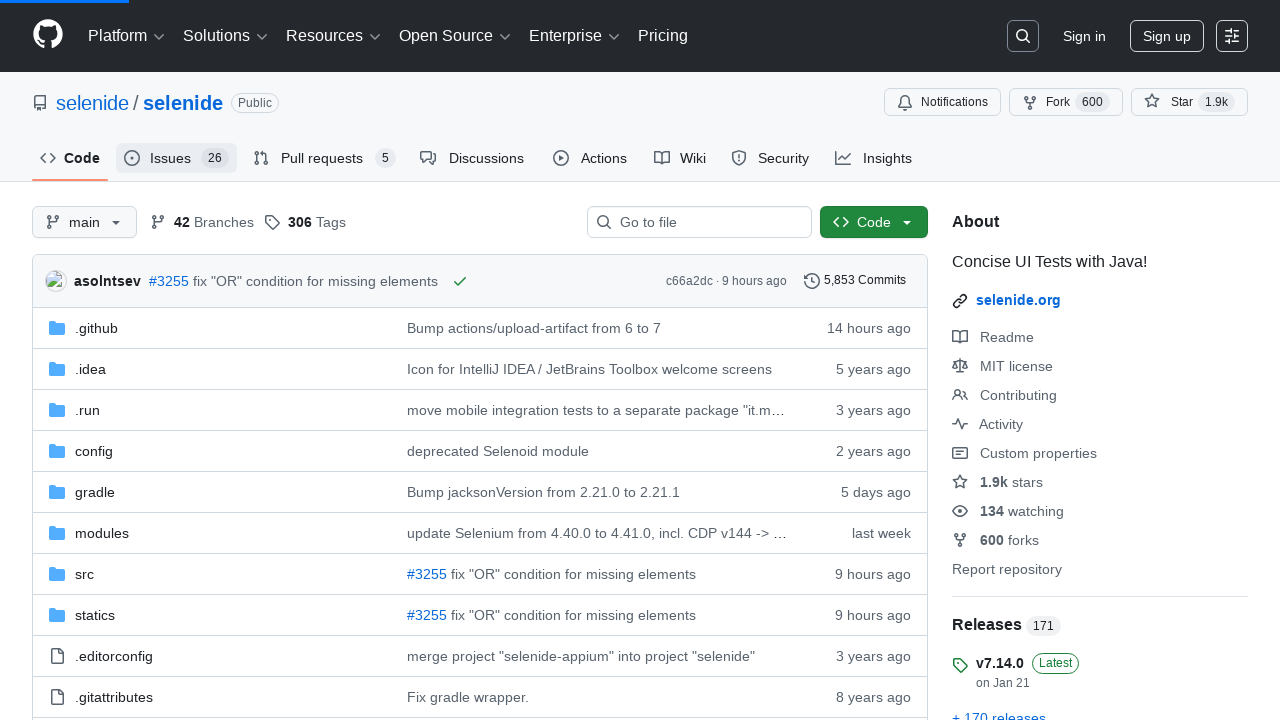

Verified that issue #1 exists
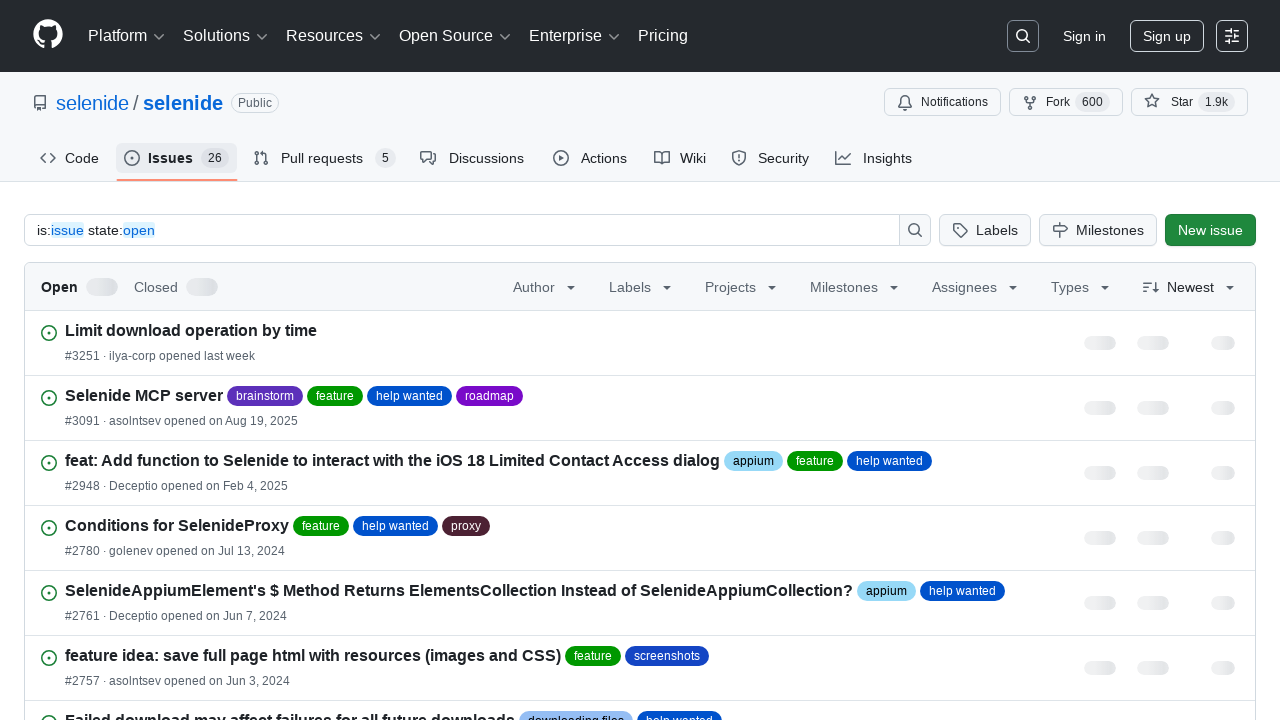

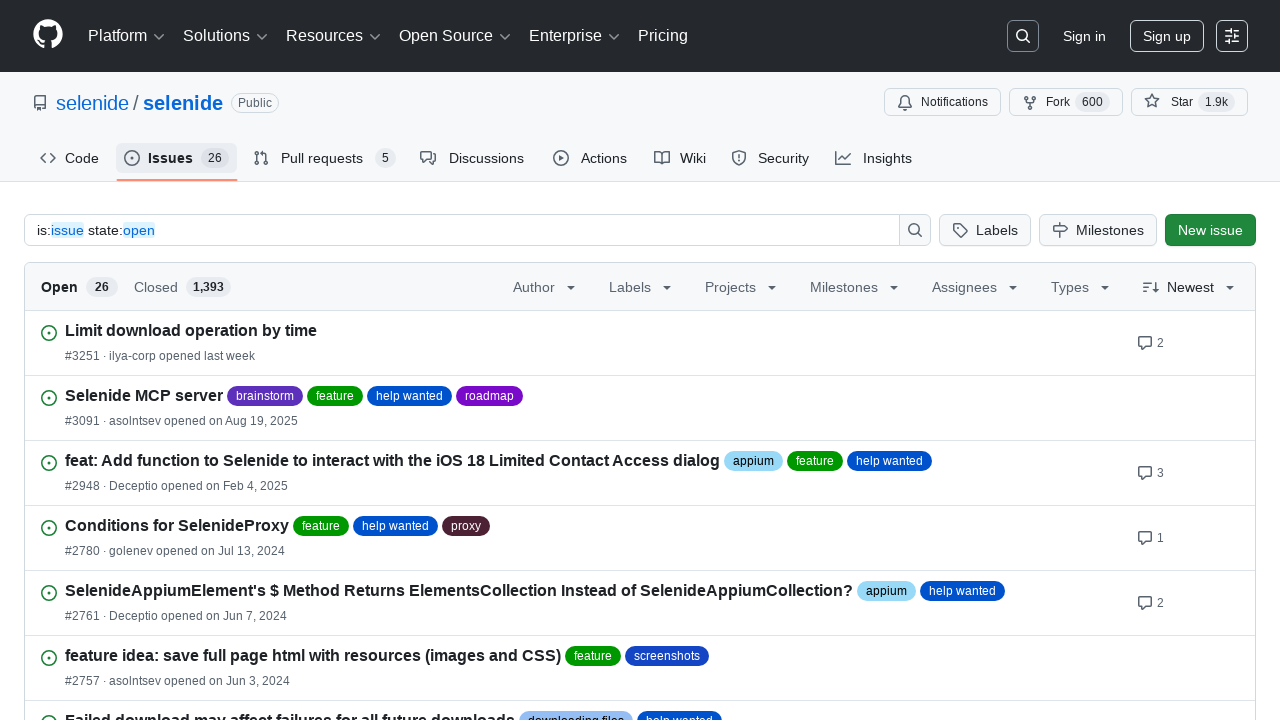